Tests dropdown selection functionality by selecting different options and verifying they are selected

Starting URL: https://the-internet.herokuapp.com/dropdown

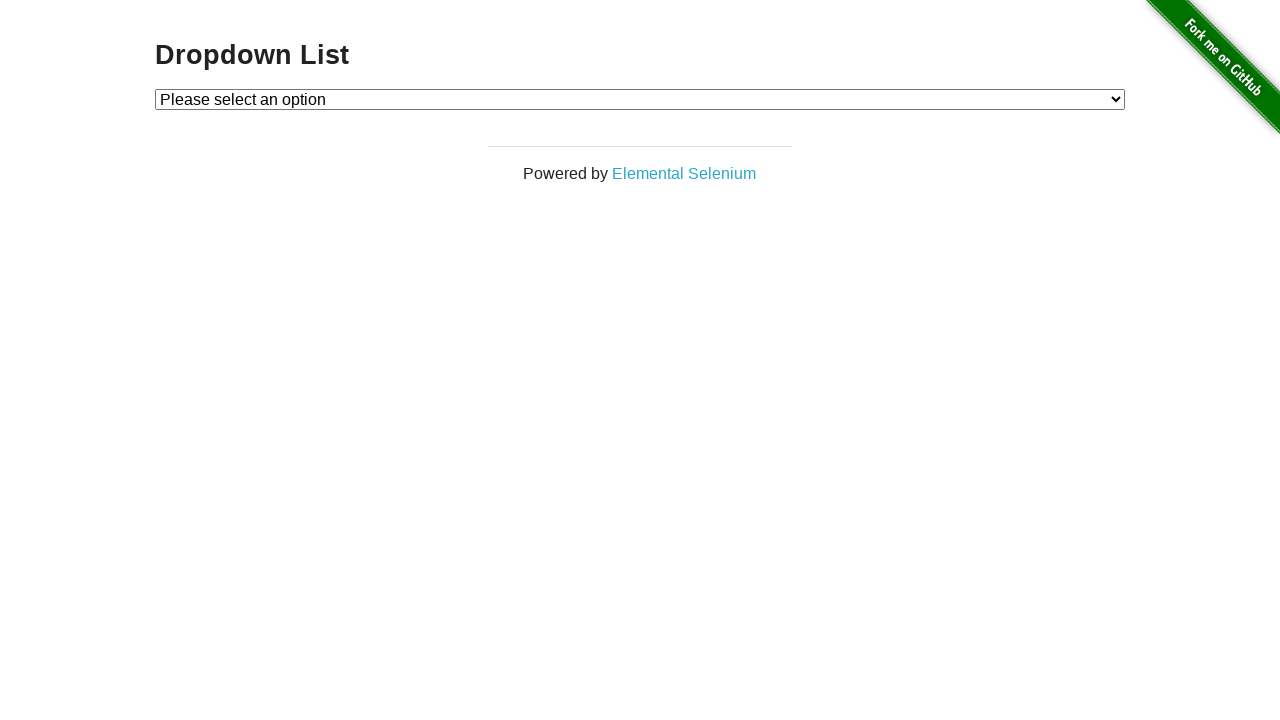

Located dropdown element with id 'dropdown'
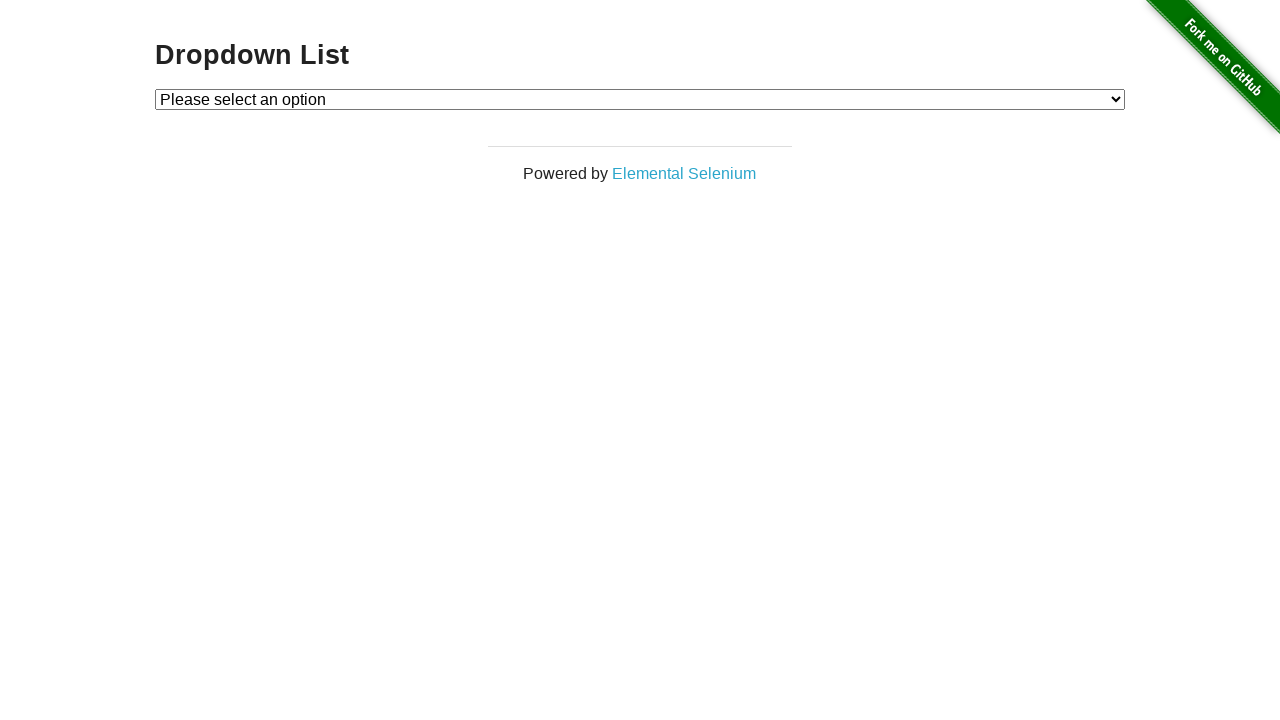

Selected option at index 1 from dropdown on #dropdown
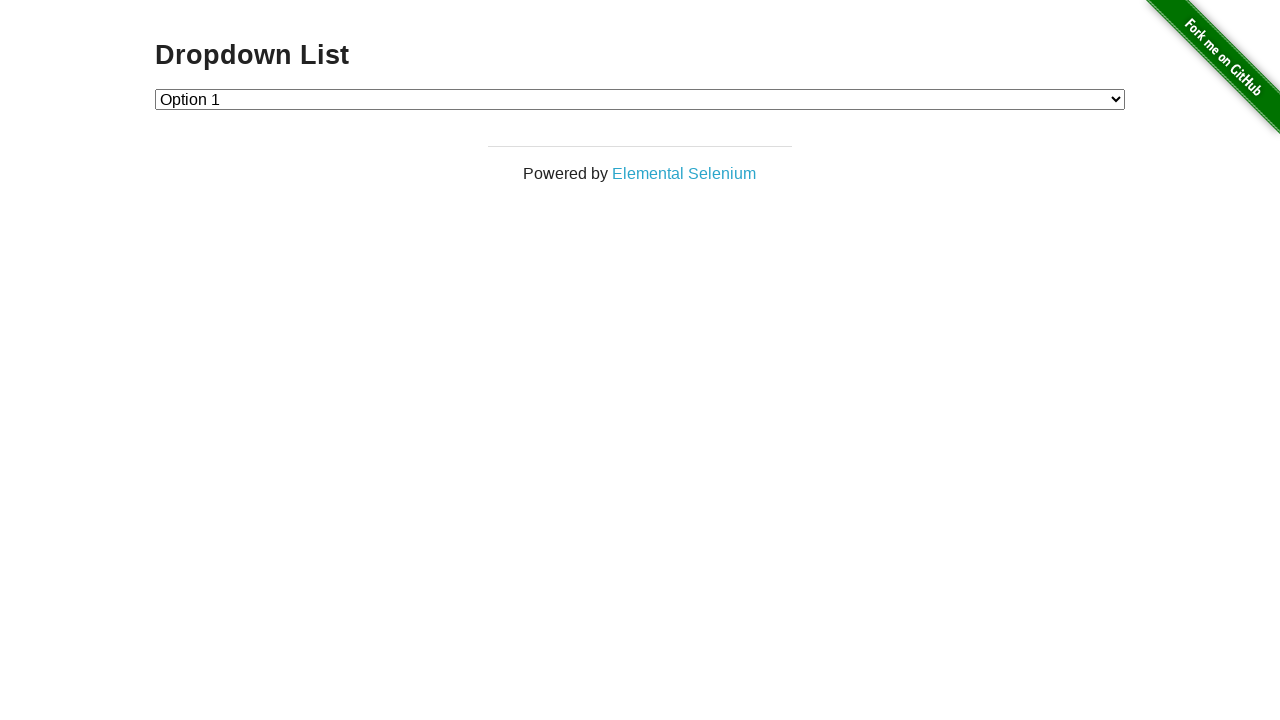

Selected option at index 2 from dropdown on #dropdown
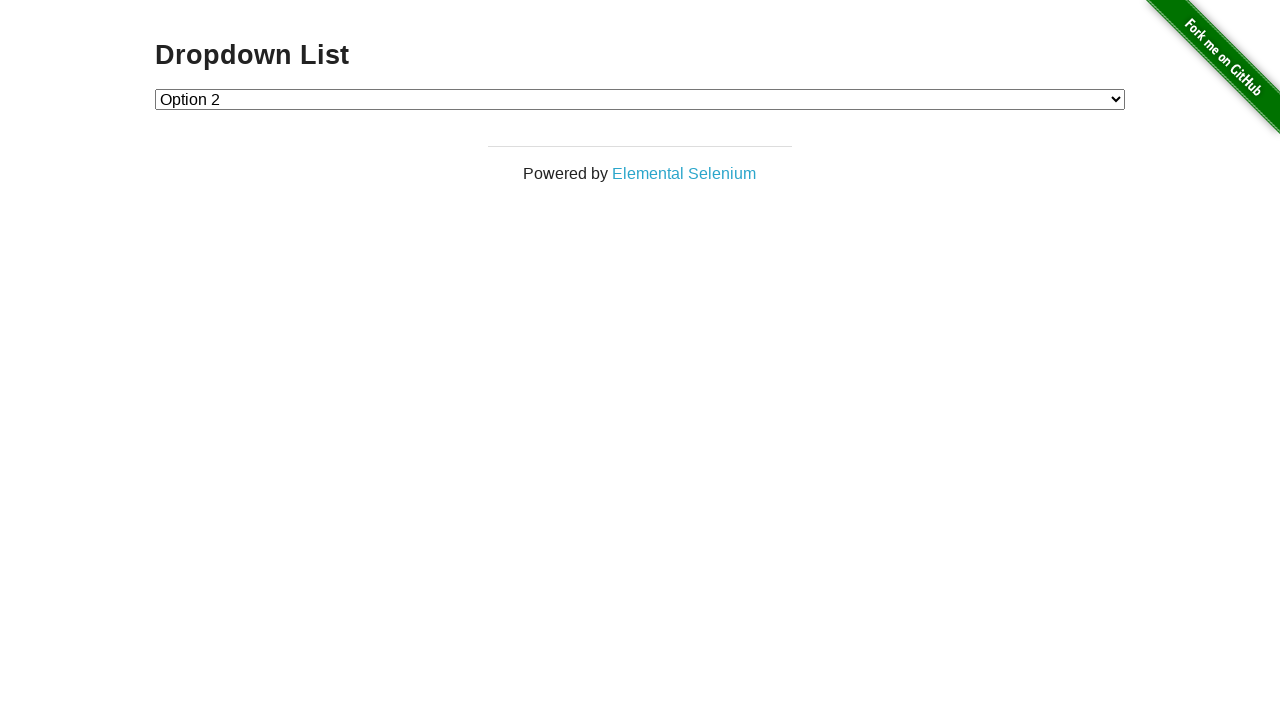

Selected 'Option 1' by visible text from dropdown on #dropdown
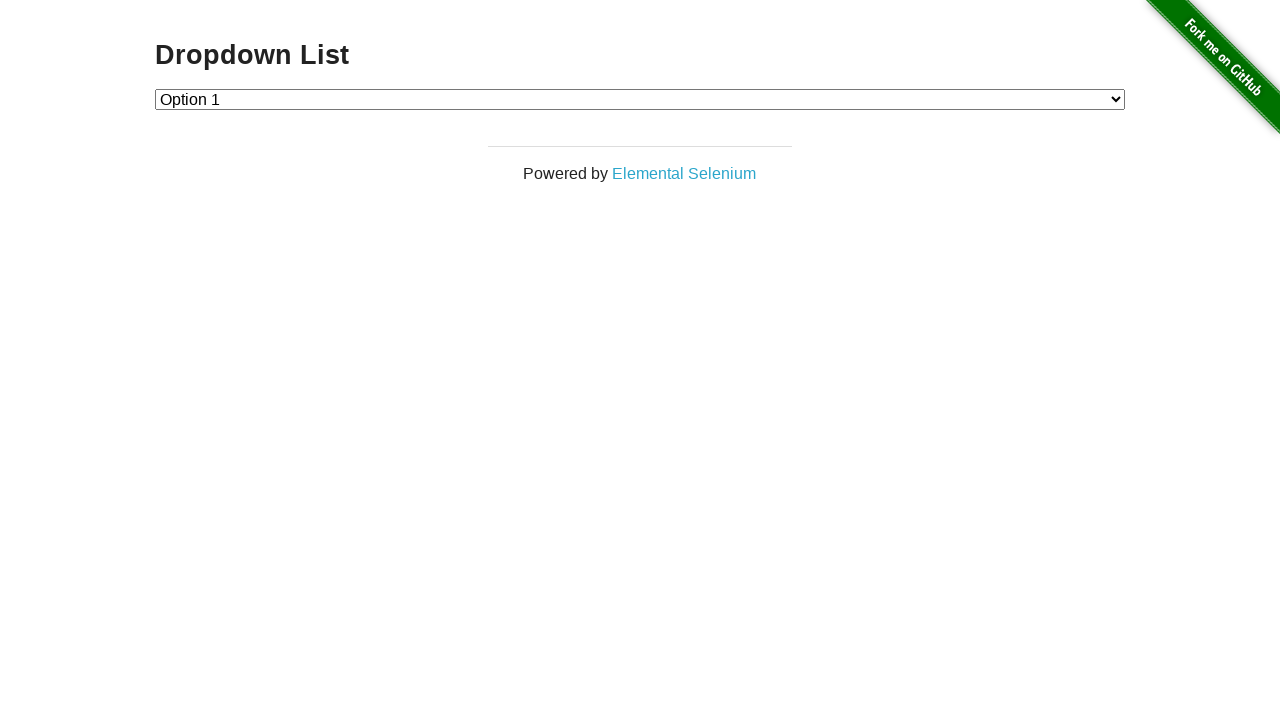

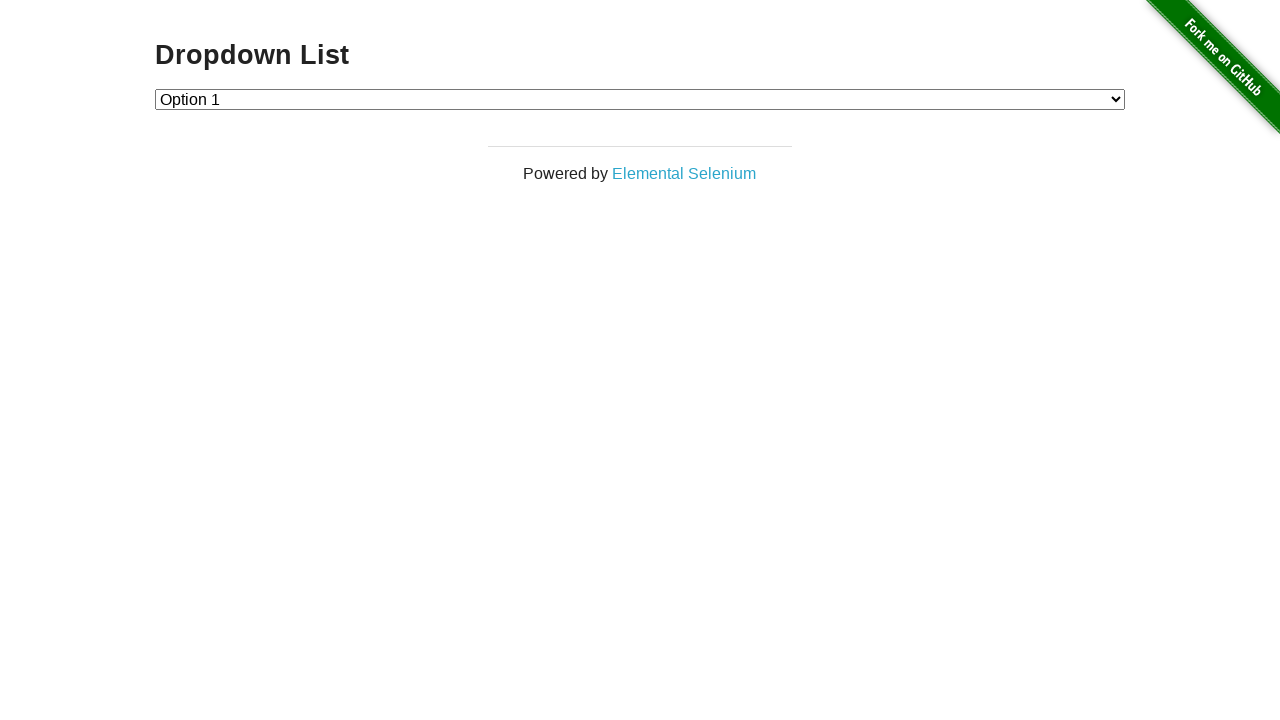